Tests iframe handling by switching to an embedded iframe, verifying text content is visible, then switching back to the parent frame and clicking a link

Starting URL: https://the-internet.herokuapp.com/iframe

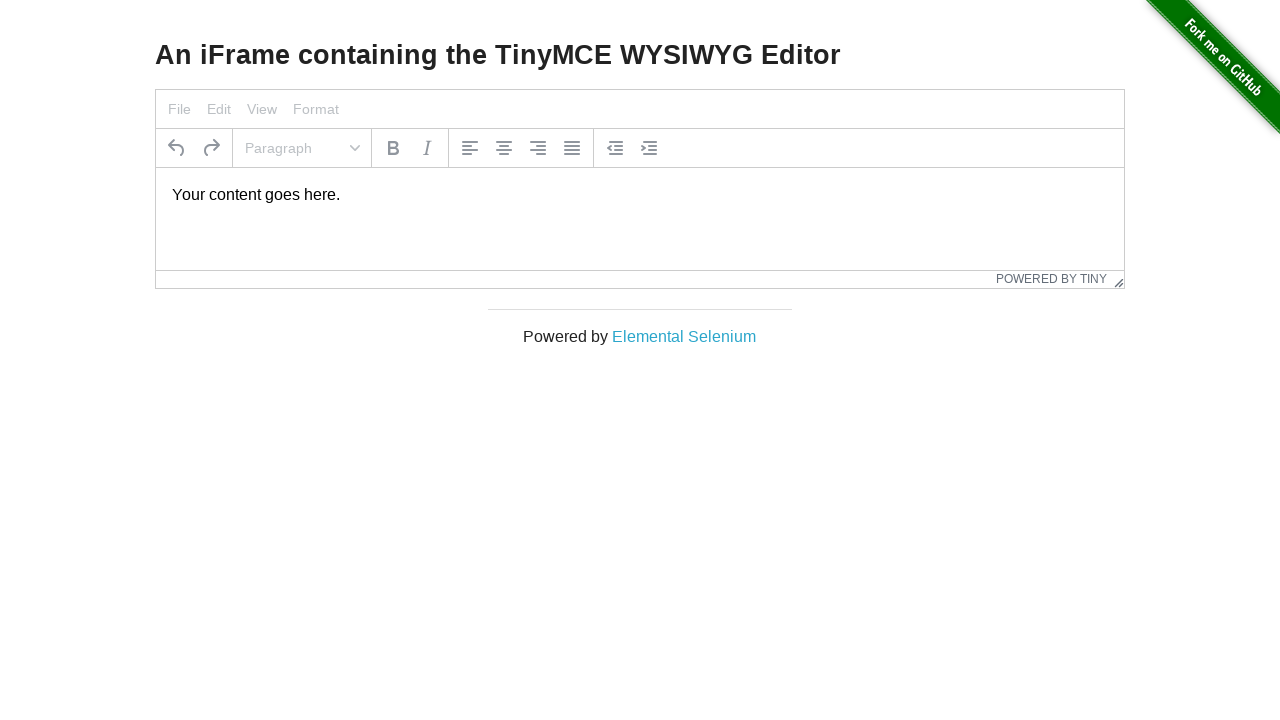

Located iframe with ID 'mce_0_ifr'
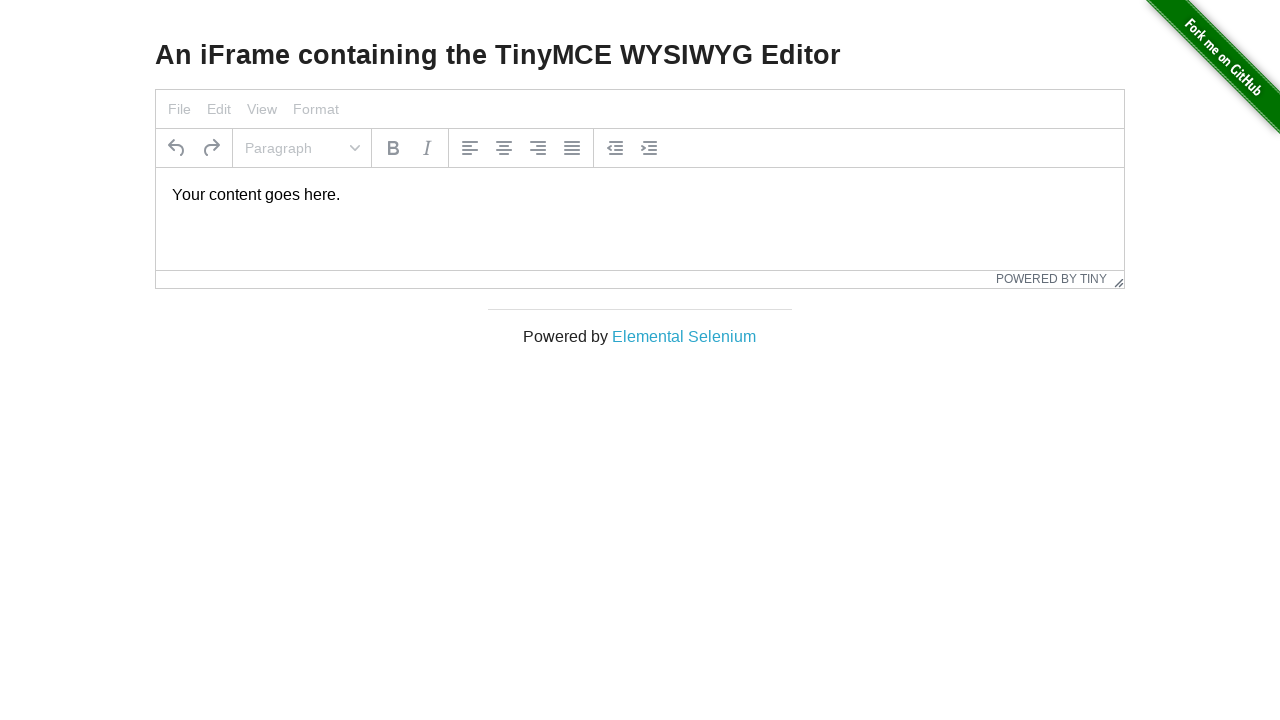

Located paragraph element within iframe
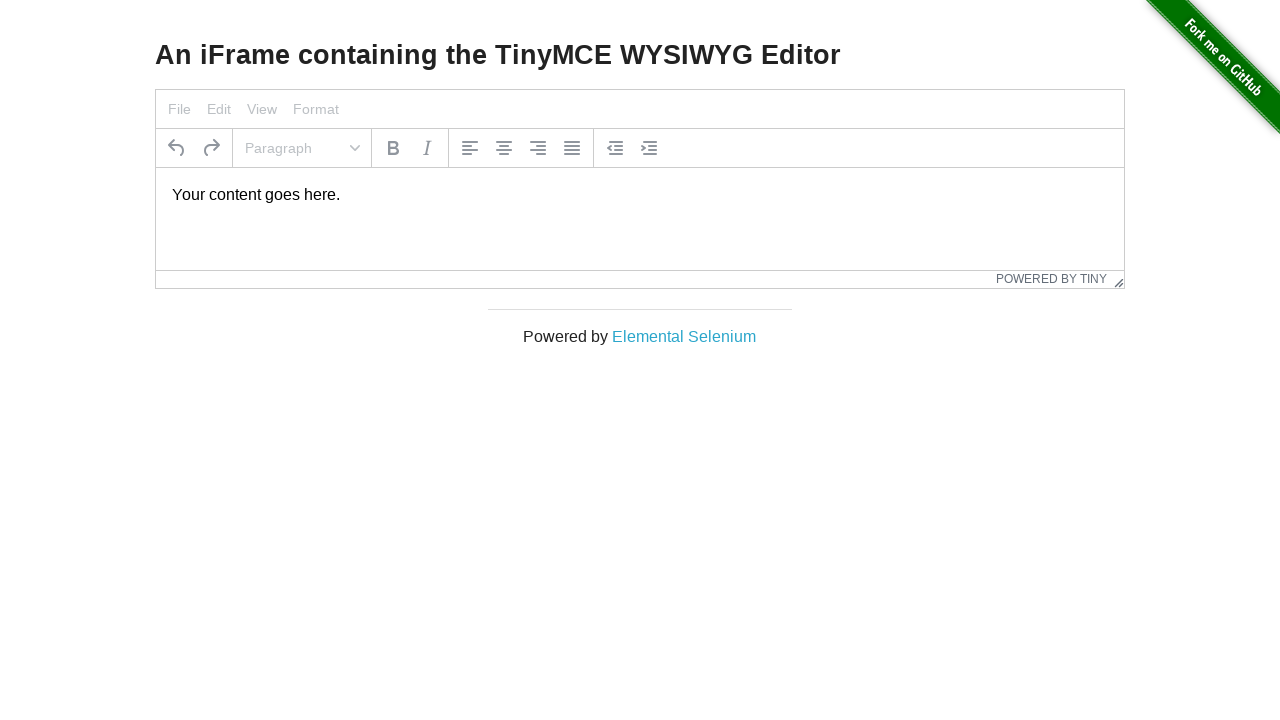

Verified paragraph text is visible in iframe
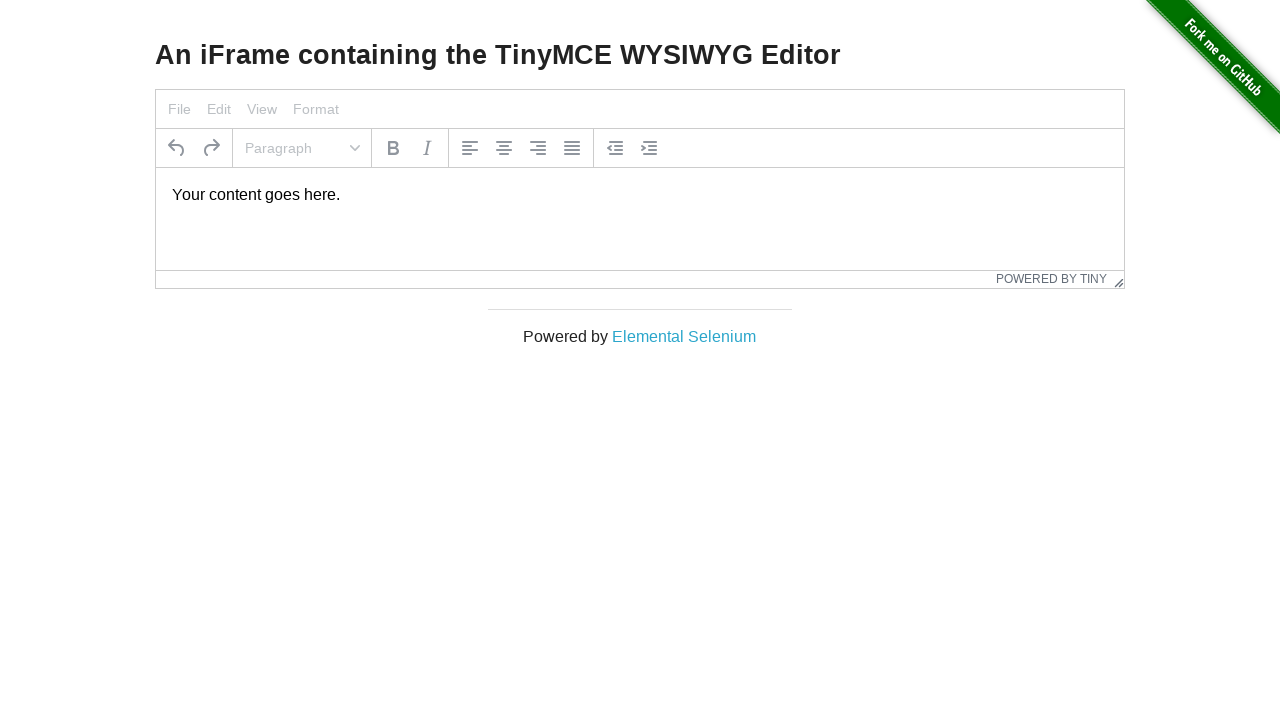

Clicked 'Elemental Selenium' link in parent frame at (684, 336) on text=Elemental Selenium
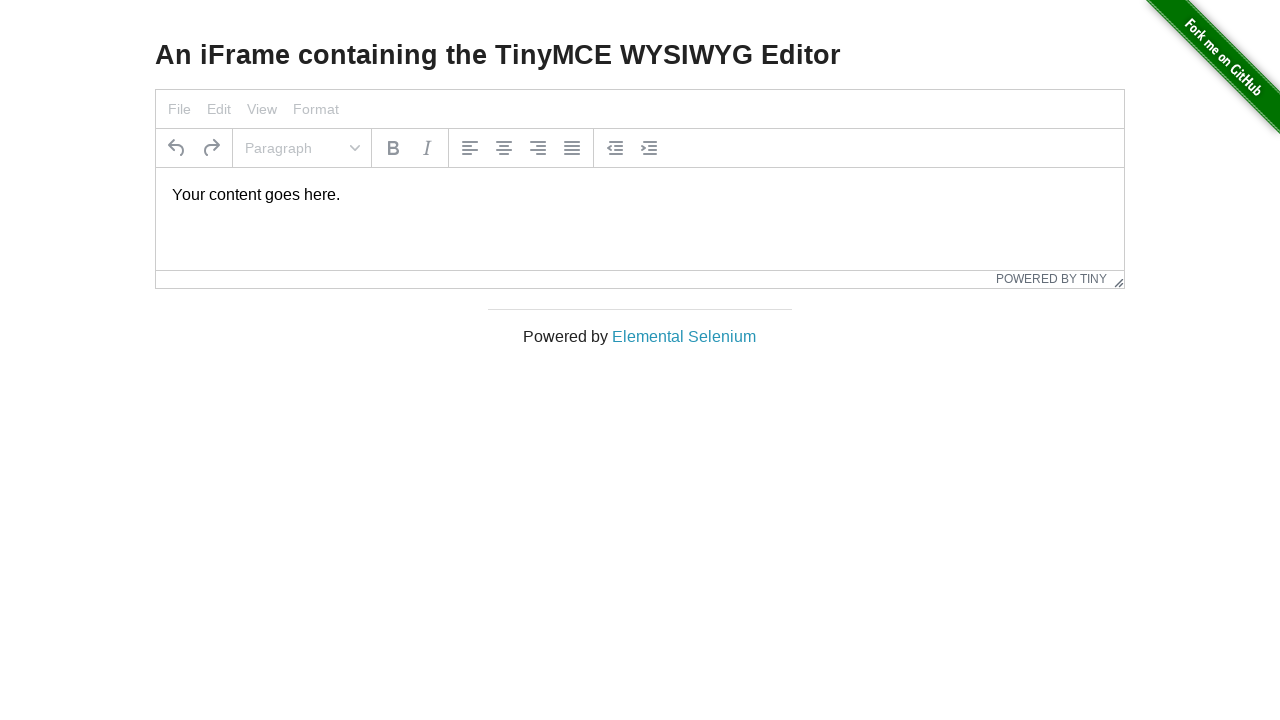

Page load completed after clicking link
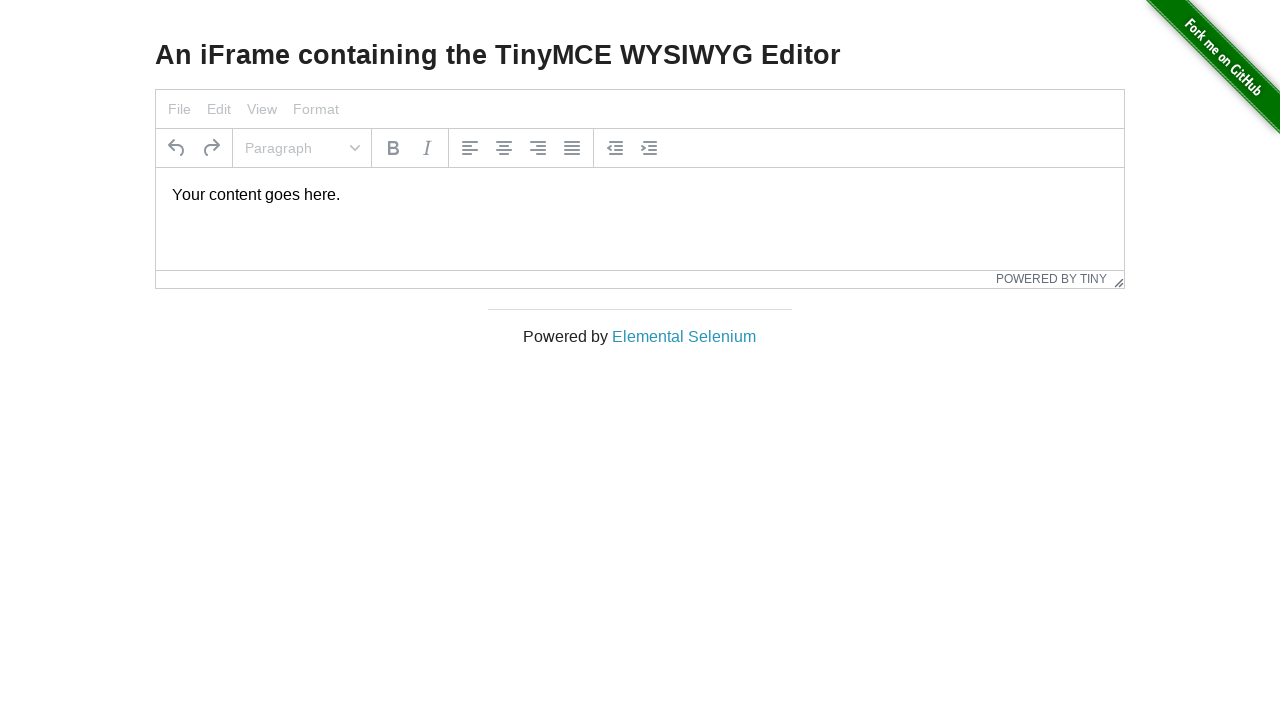

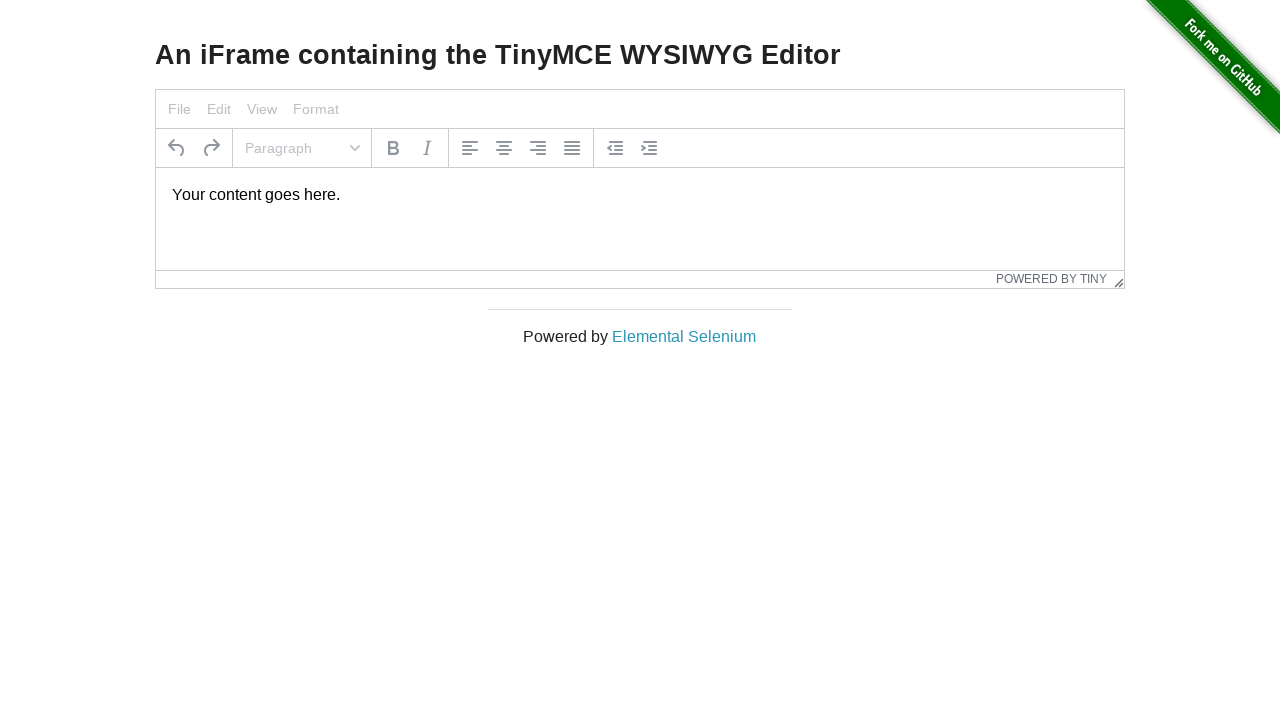